Navigates to the 4pda.to website and waits for the page to load, verifying the site is accessible.

Starting URL: https://4pda.to/

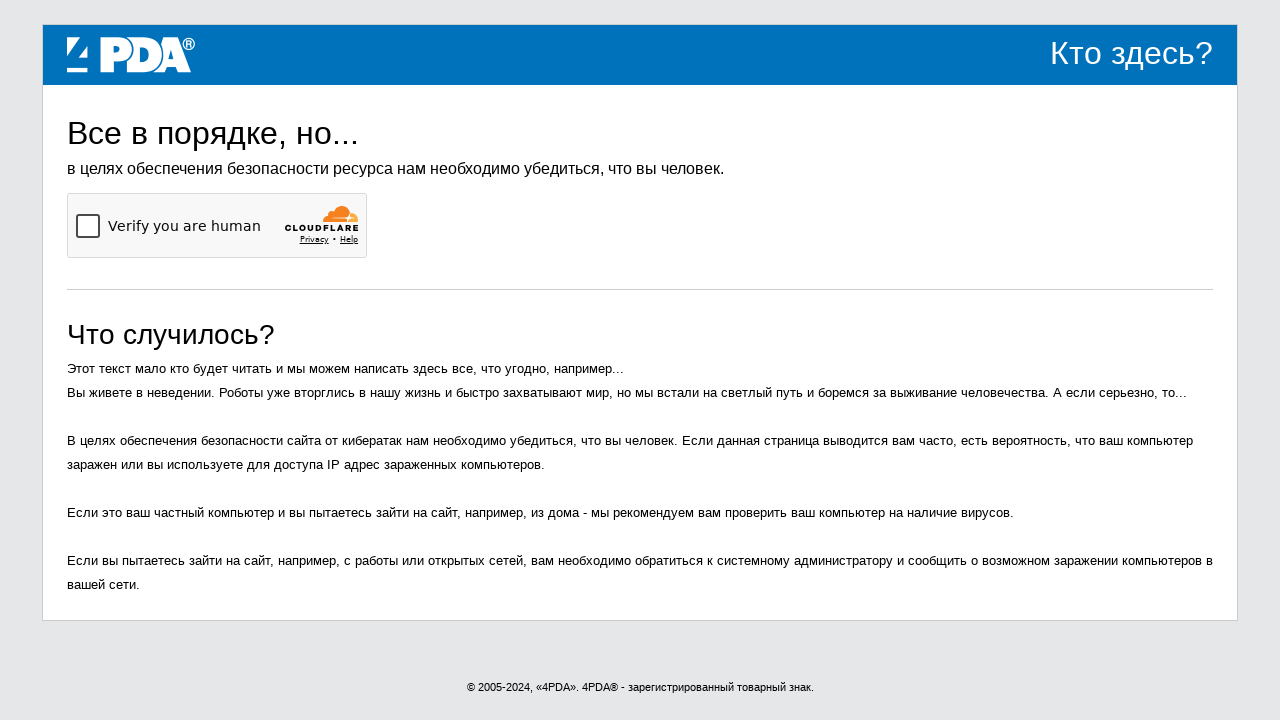

Navigated to https://4pda.to/
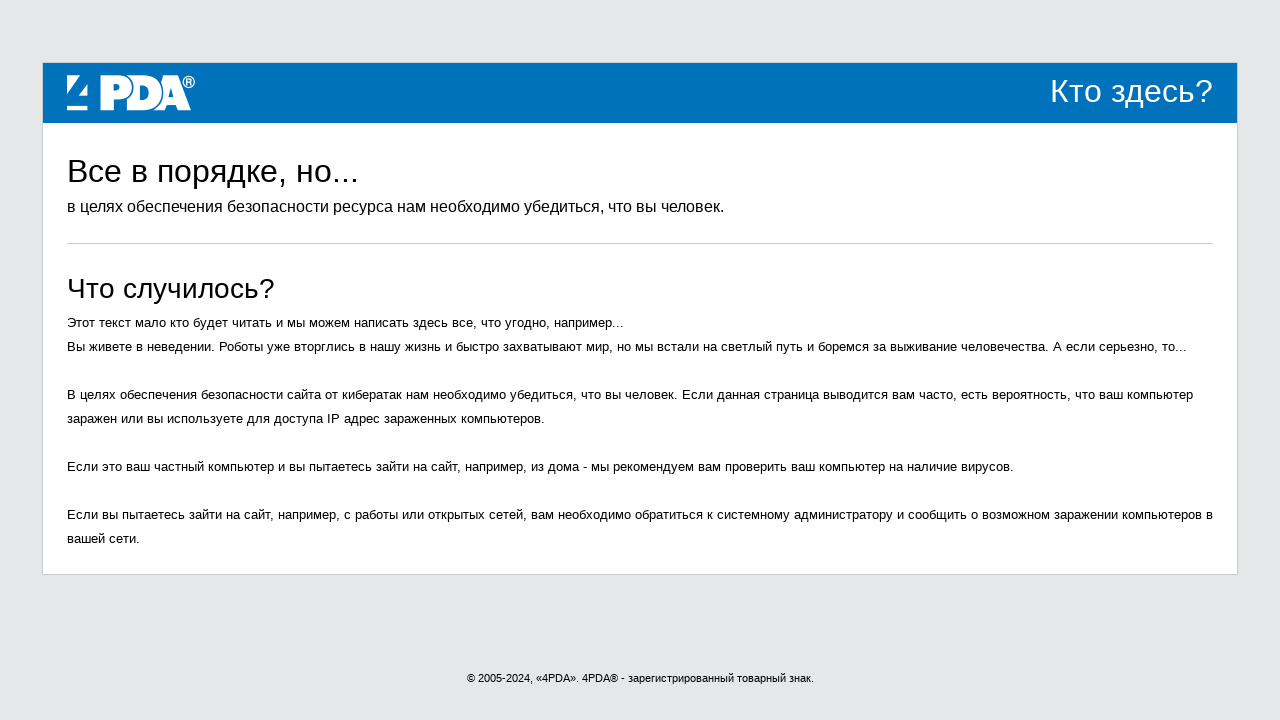

Page reached domcontentloaded state
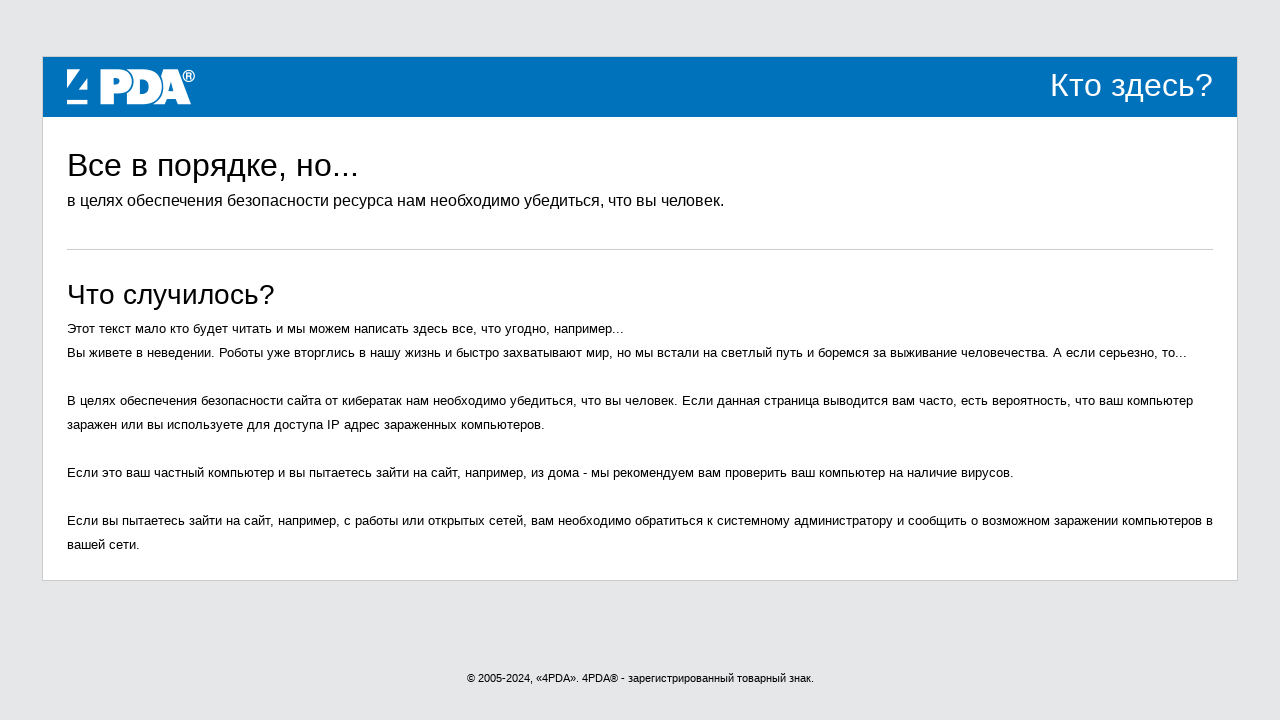

Waited 2000ms for page content to render
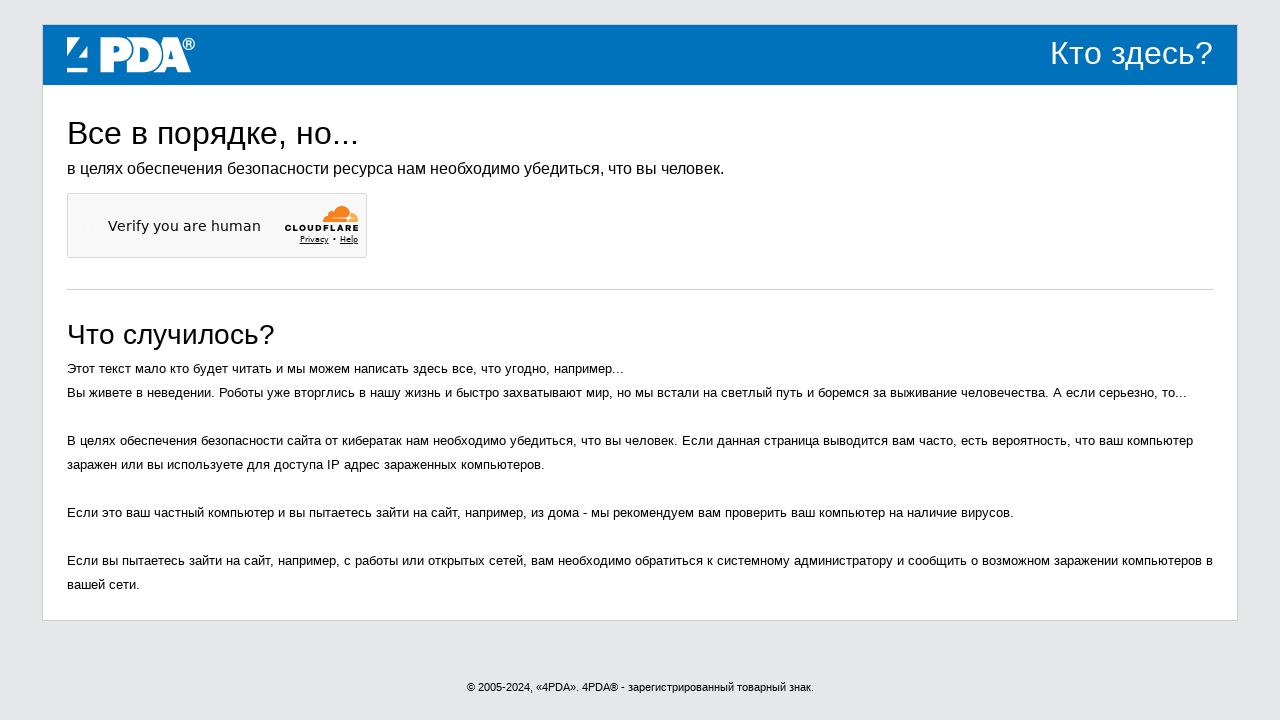

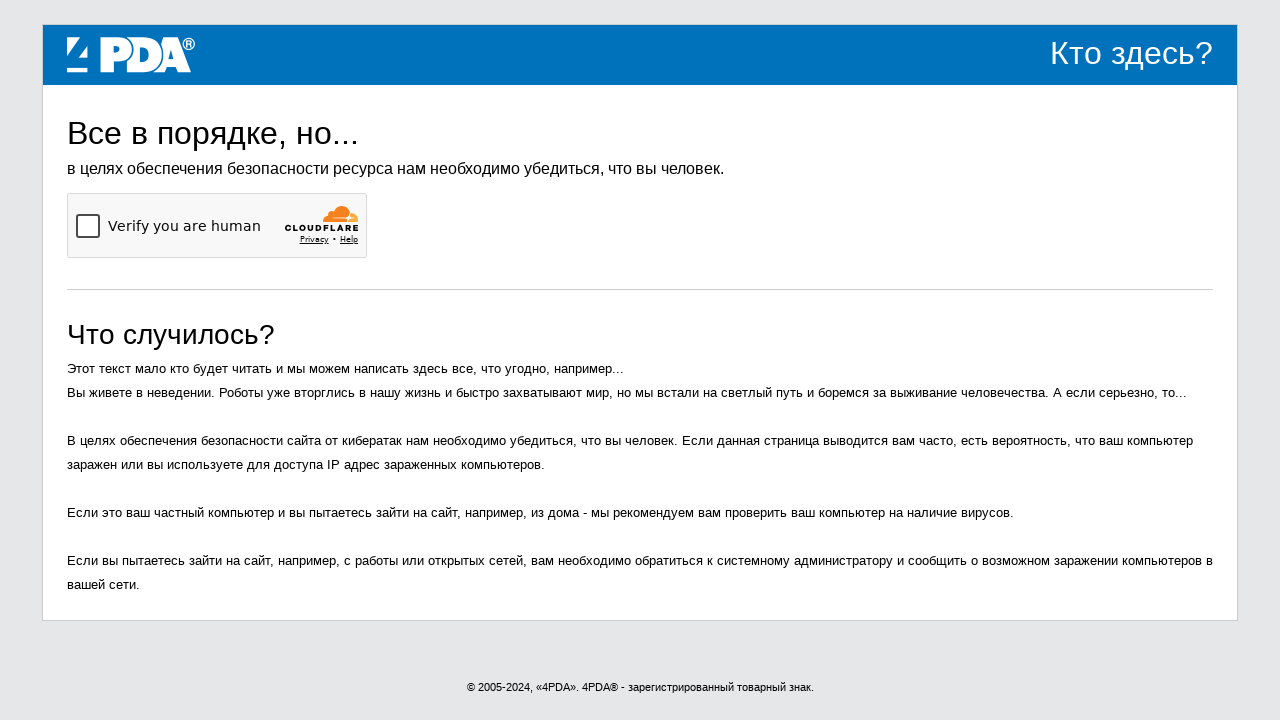